Tests clicking an element using class name locator on a sample training page

Starting URL: https://aksharatraining.com/sample1.html

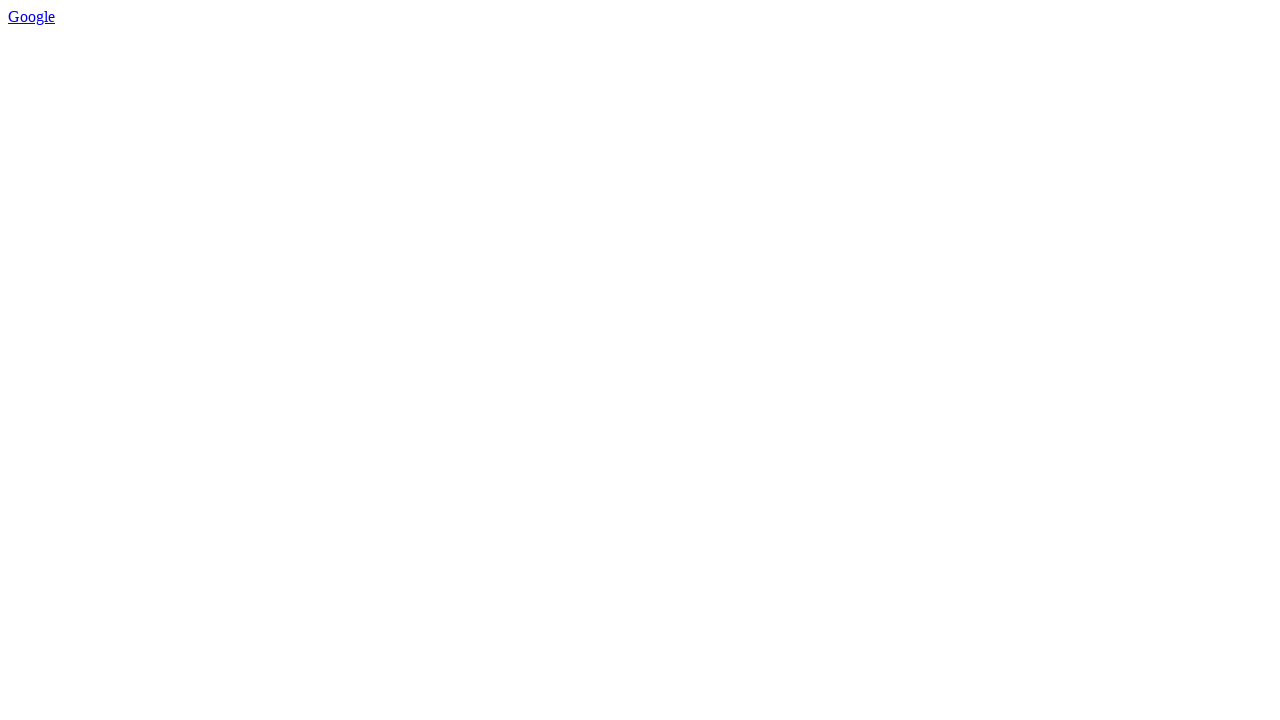

Navigated to sample training page
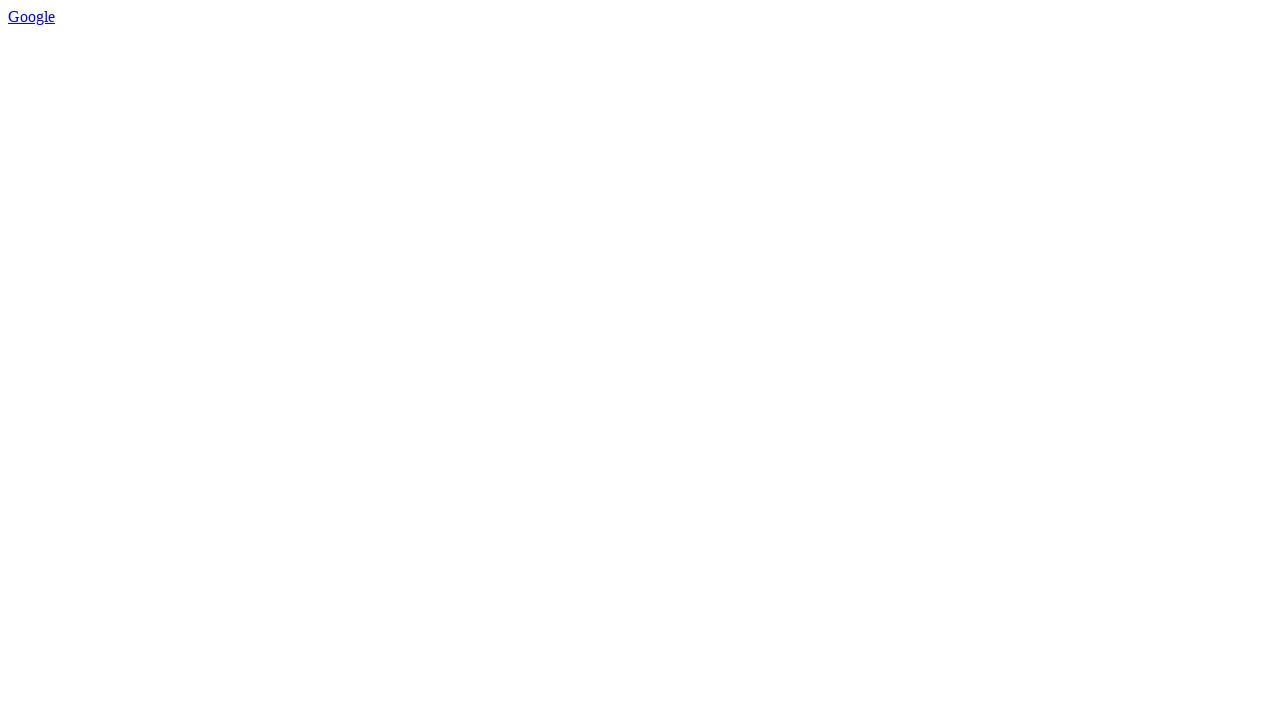

Clicked element with class name 'c1' at (32, 16) on .c1
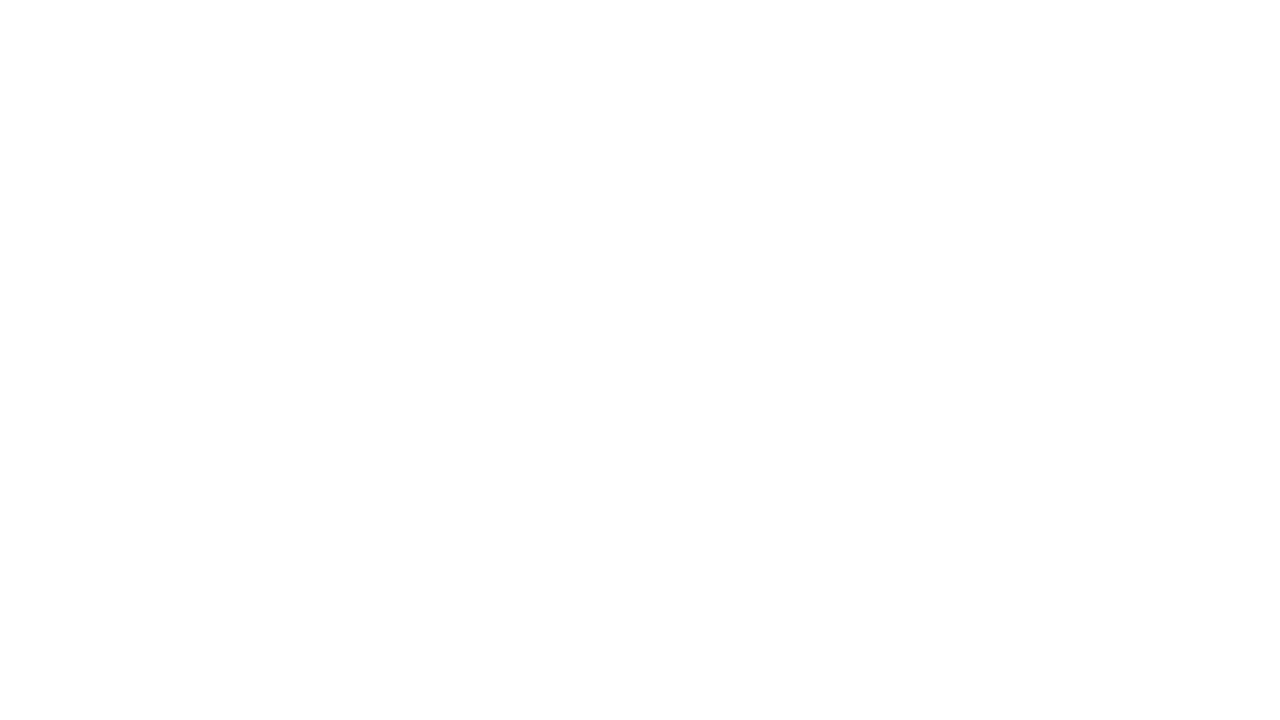

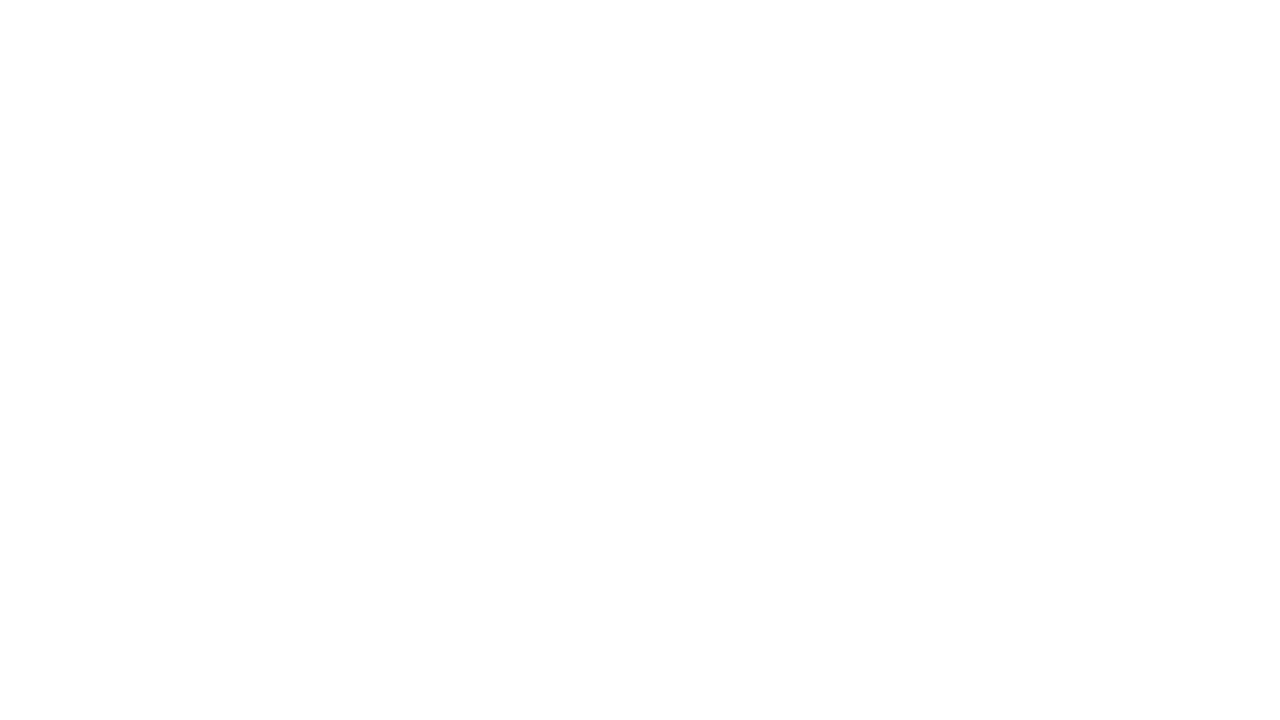